Tests browser navigation controls by refreshing the page, navigating to another page, going back, and then going forward

Starting URL: https://techglobal-training.com

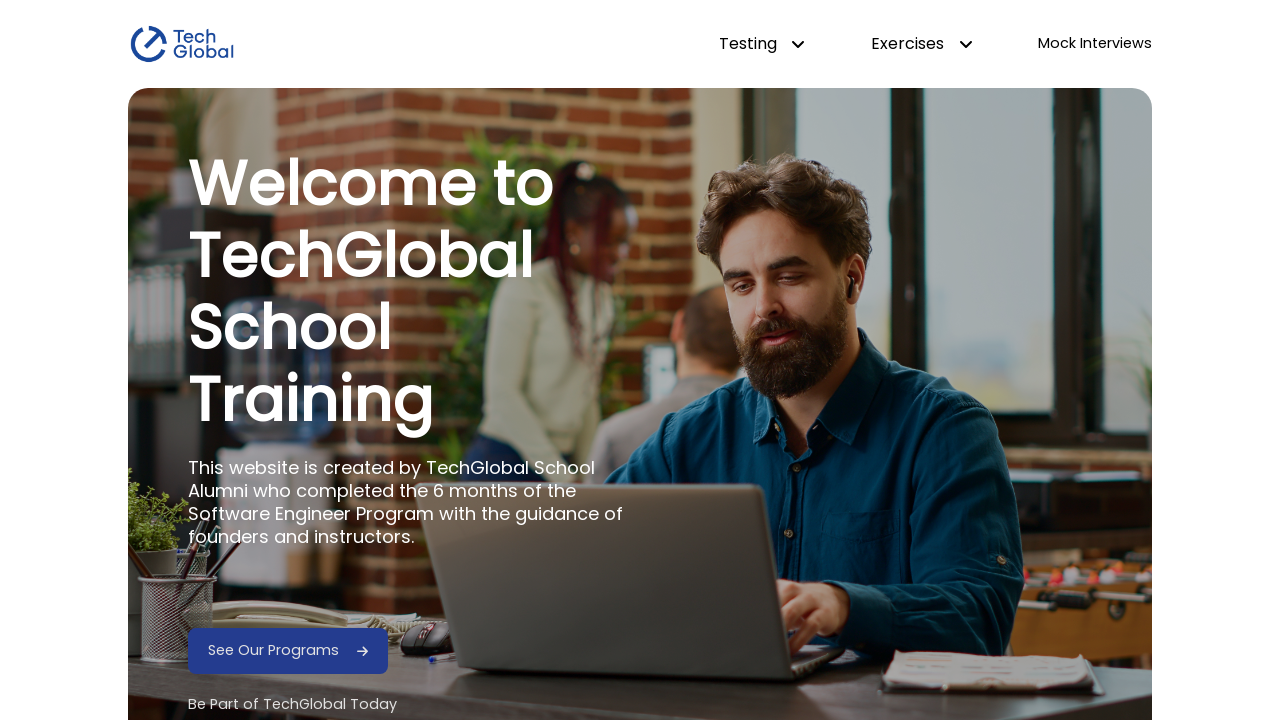

Refreshed the page at https://techglobal-training.com
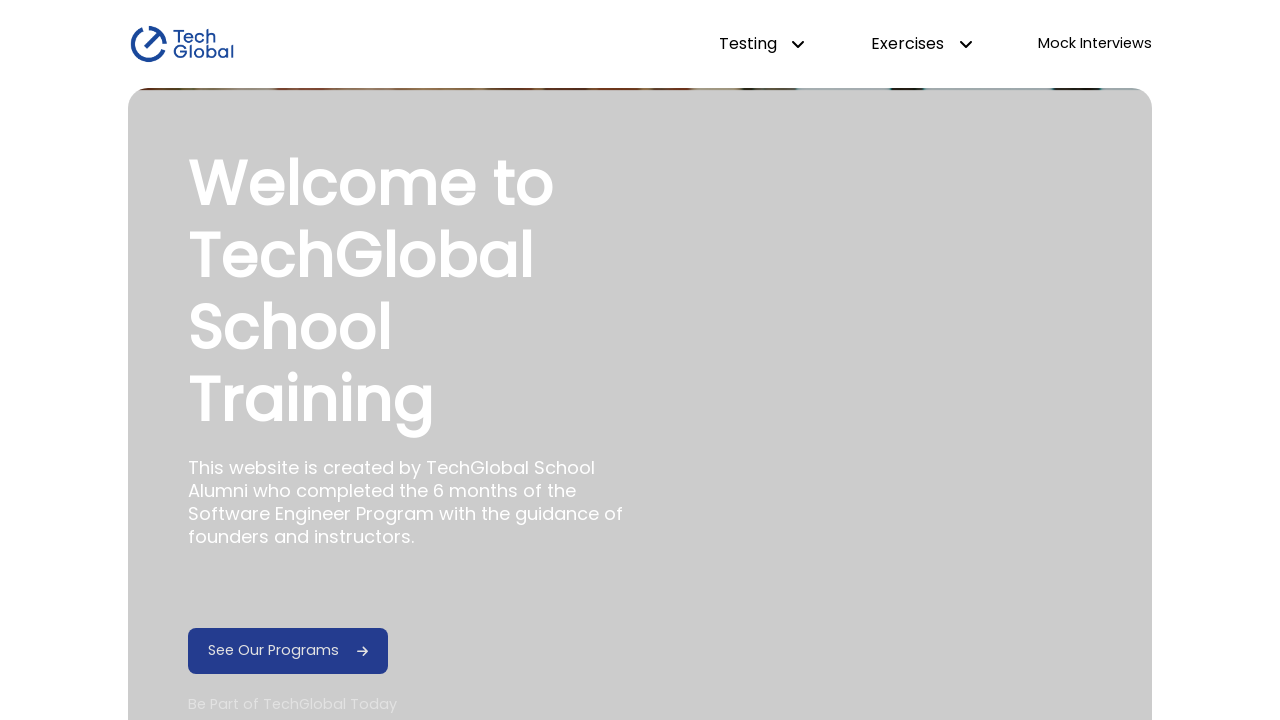

Navigated to frontend page
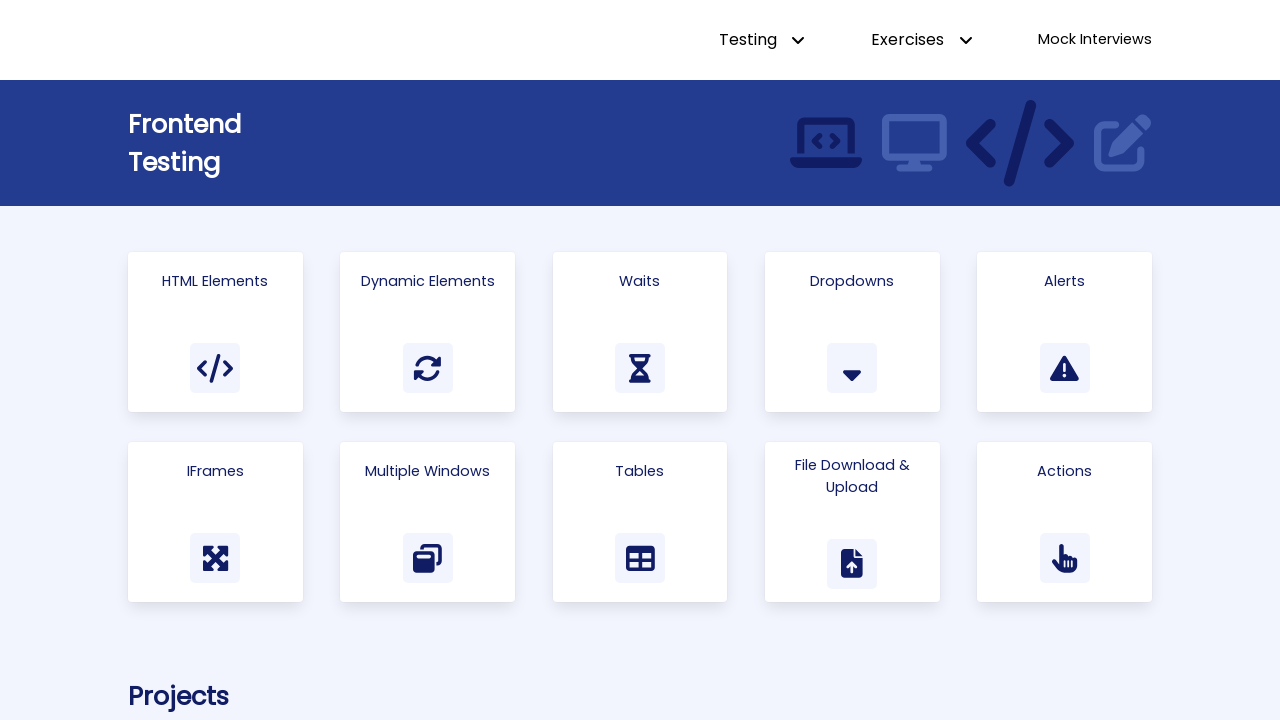

Navigated back to home page
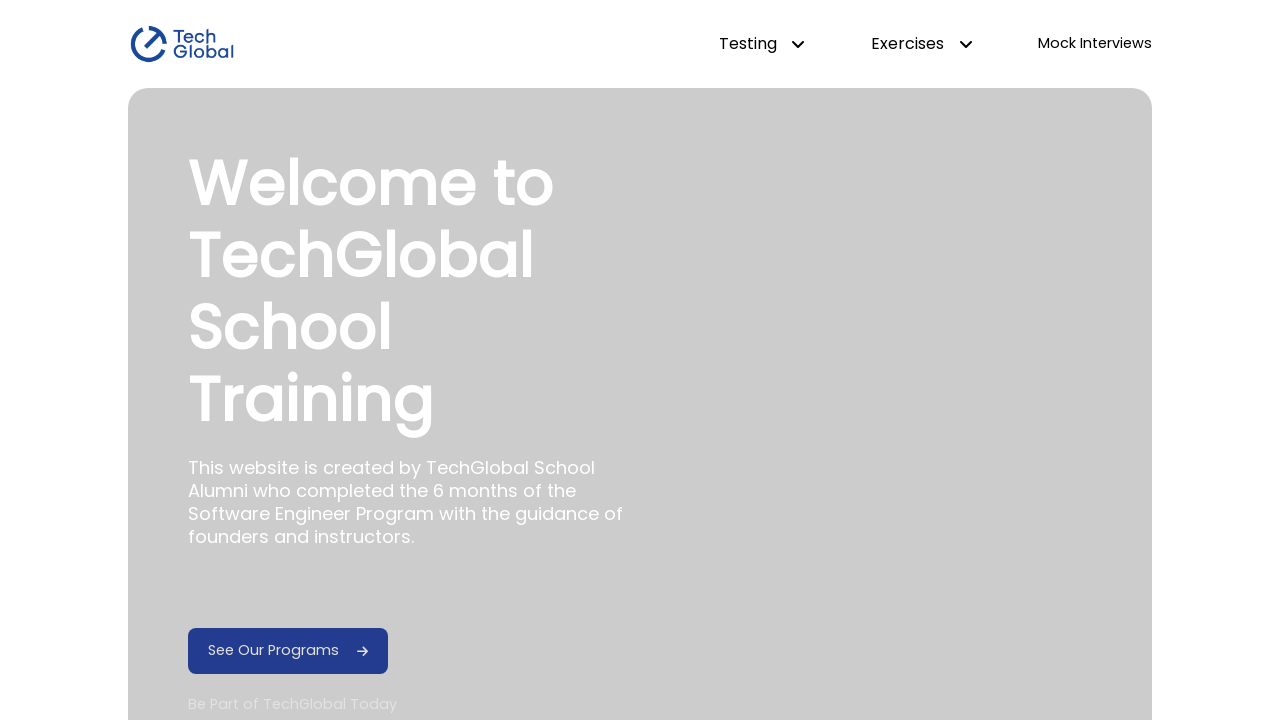

Navigated forward to frontend page
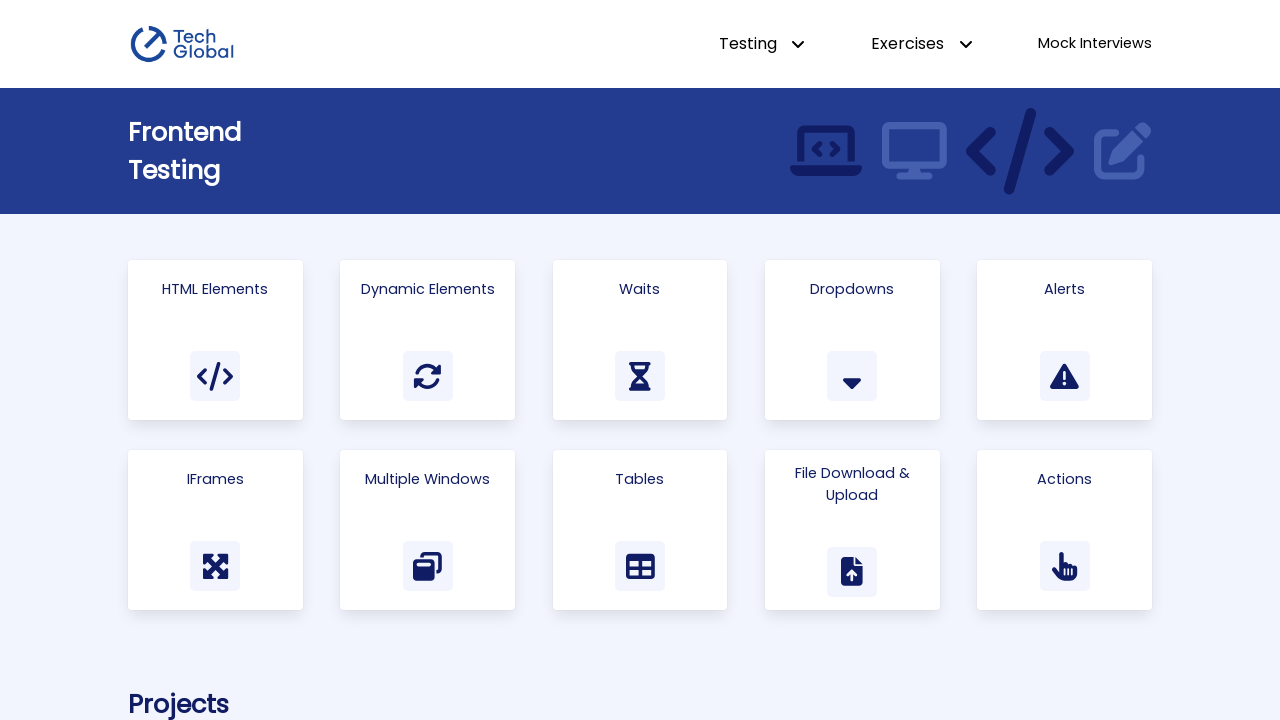

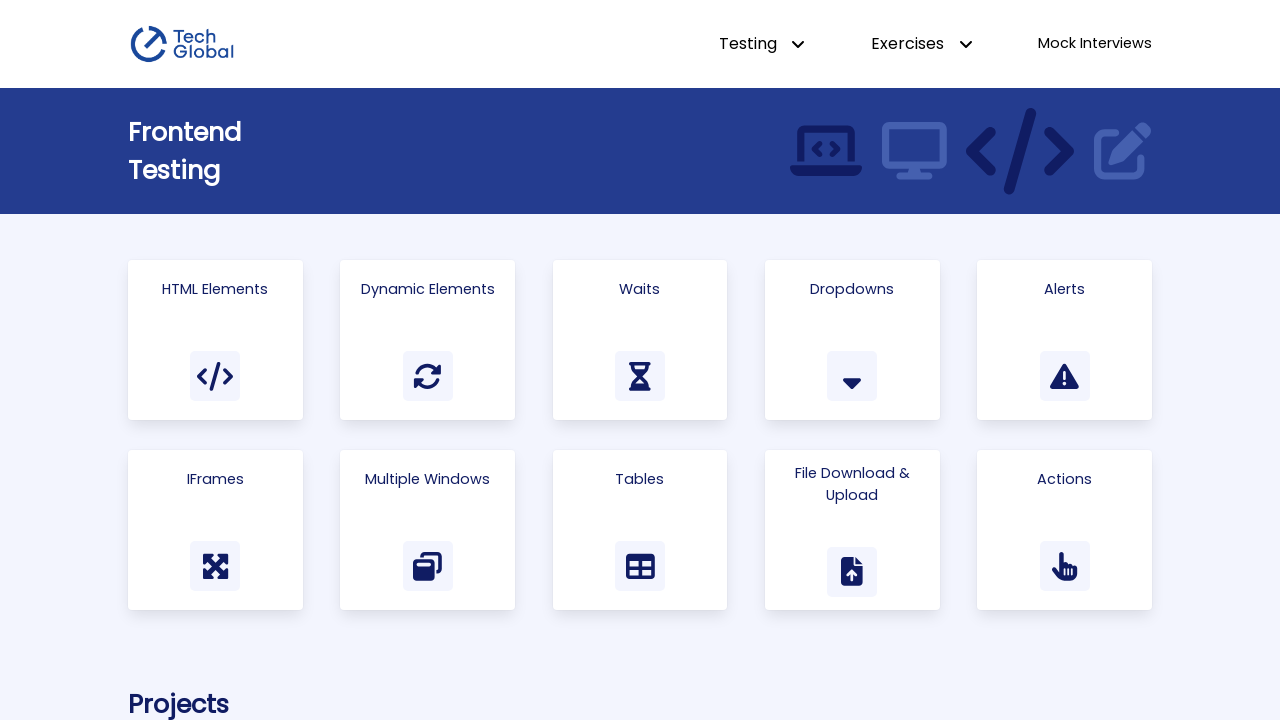